Tests browser window handle functionality by clicking a link that opens a new window, switching to the new window to verify its content, then switching back to the original window to verify it's still accessible.

Starting URL: https://the-internet.herokuapp.com/windows

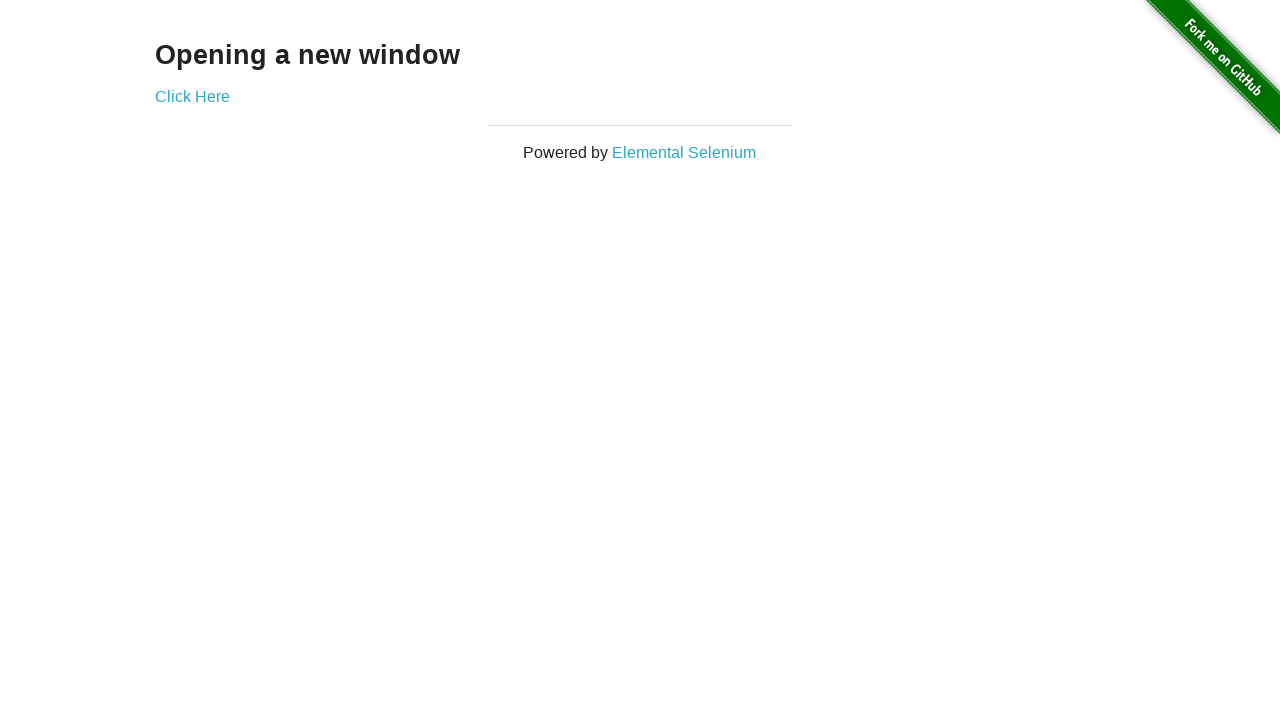

Located heading element on the page
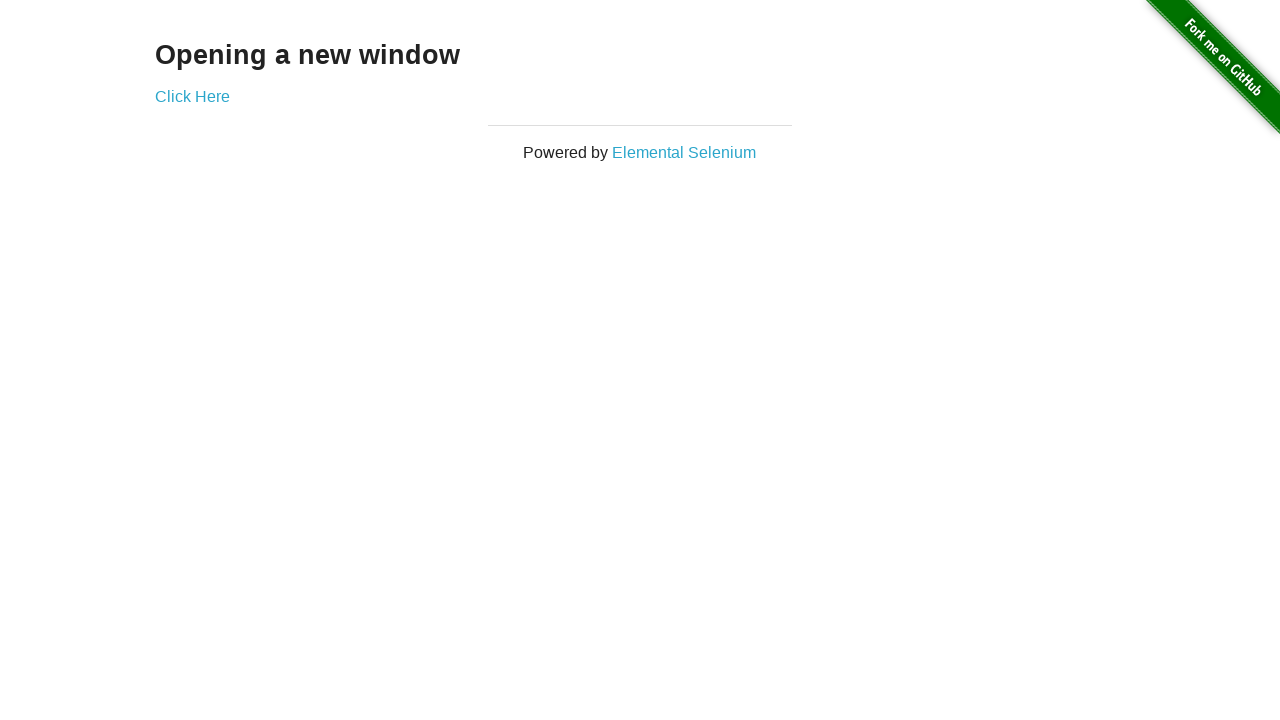

Verified heading text is 'Opening a new window'
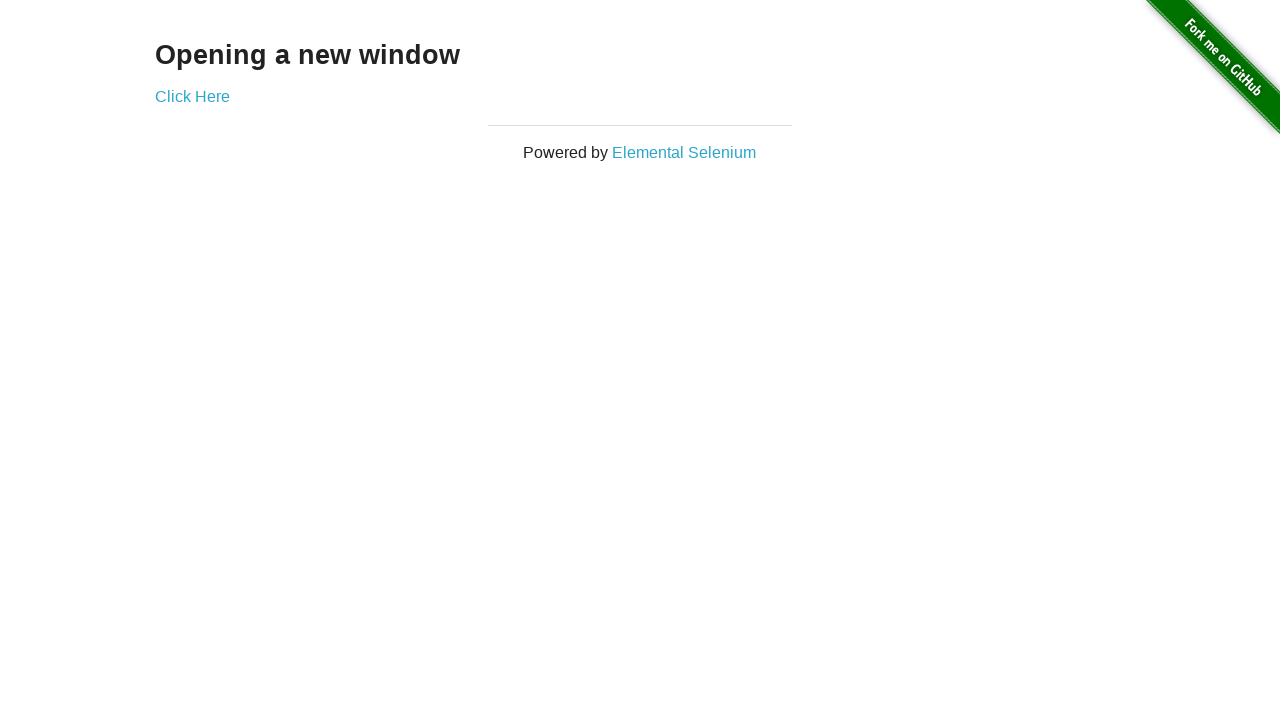

Verified original page title is 'The Internet'
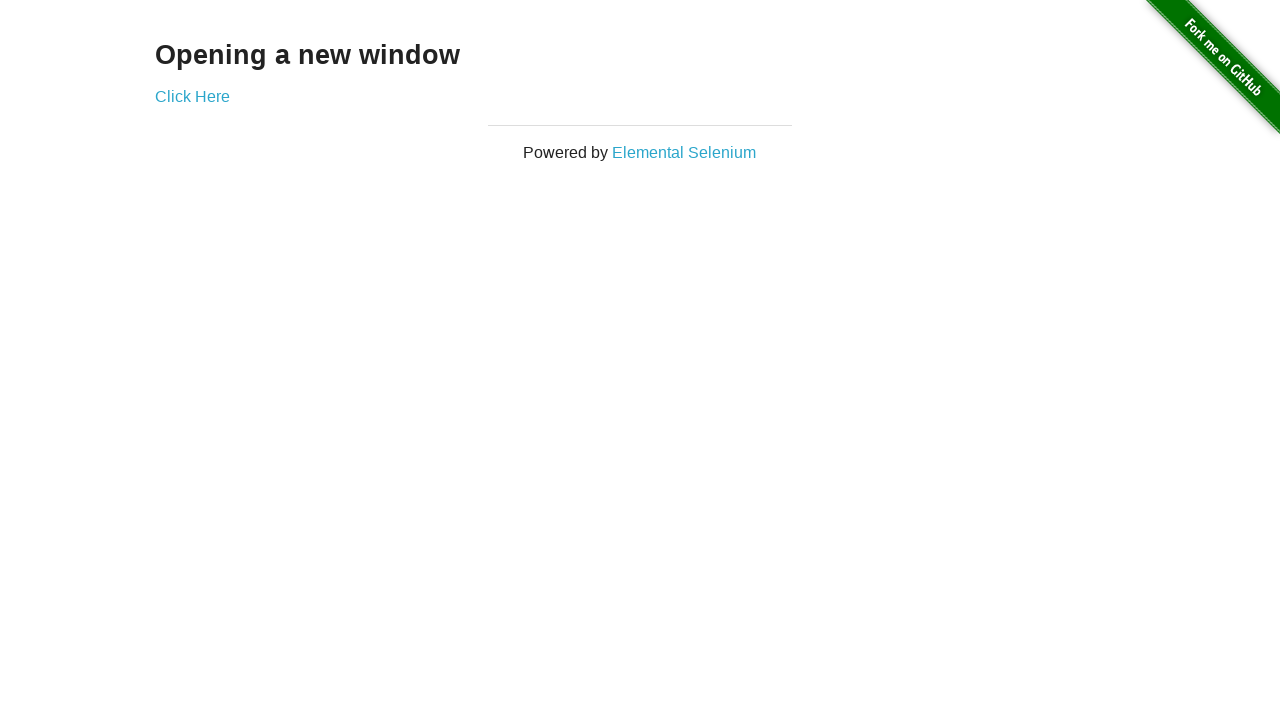

Clicked 'Click Here' link to open new window at (192, 96) on xpath=//a[text()='Click Here']
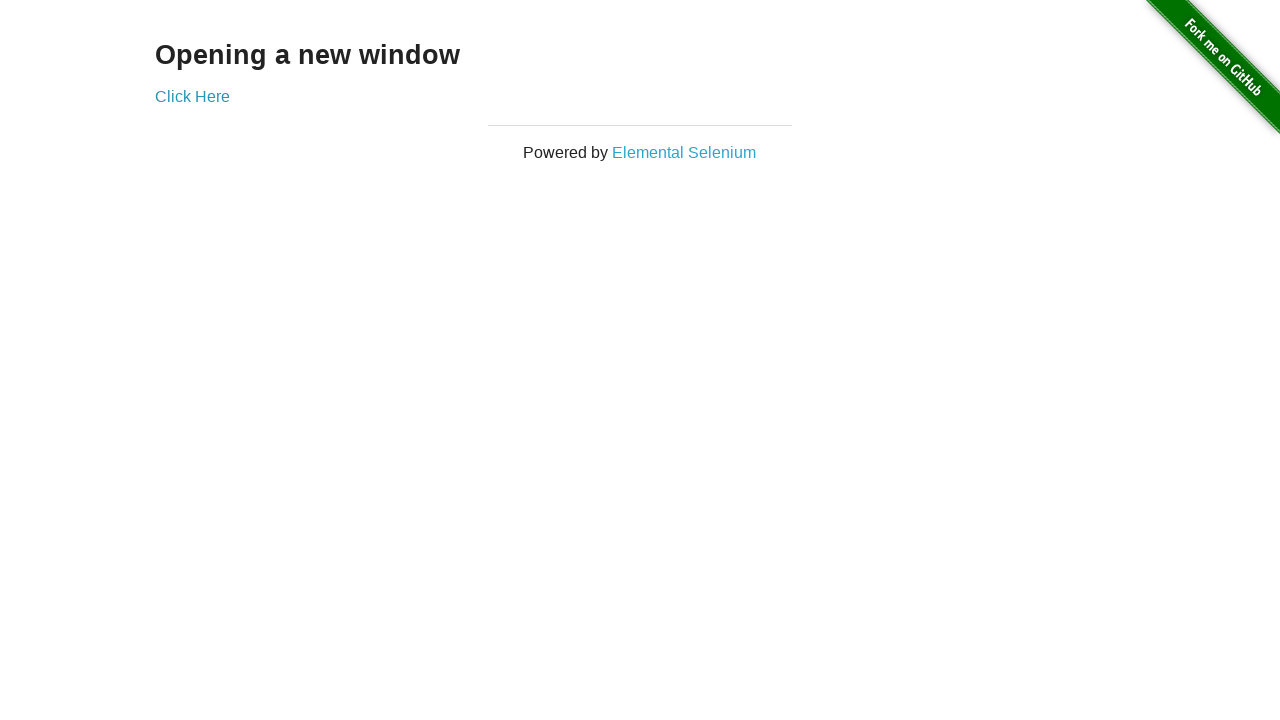

Captured new page/window object
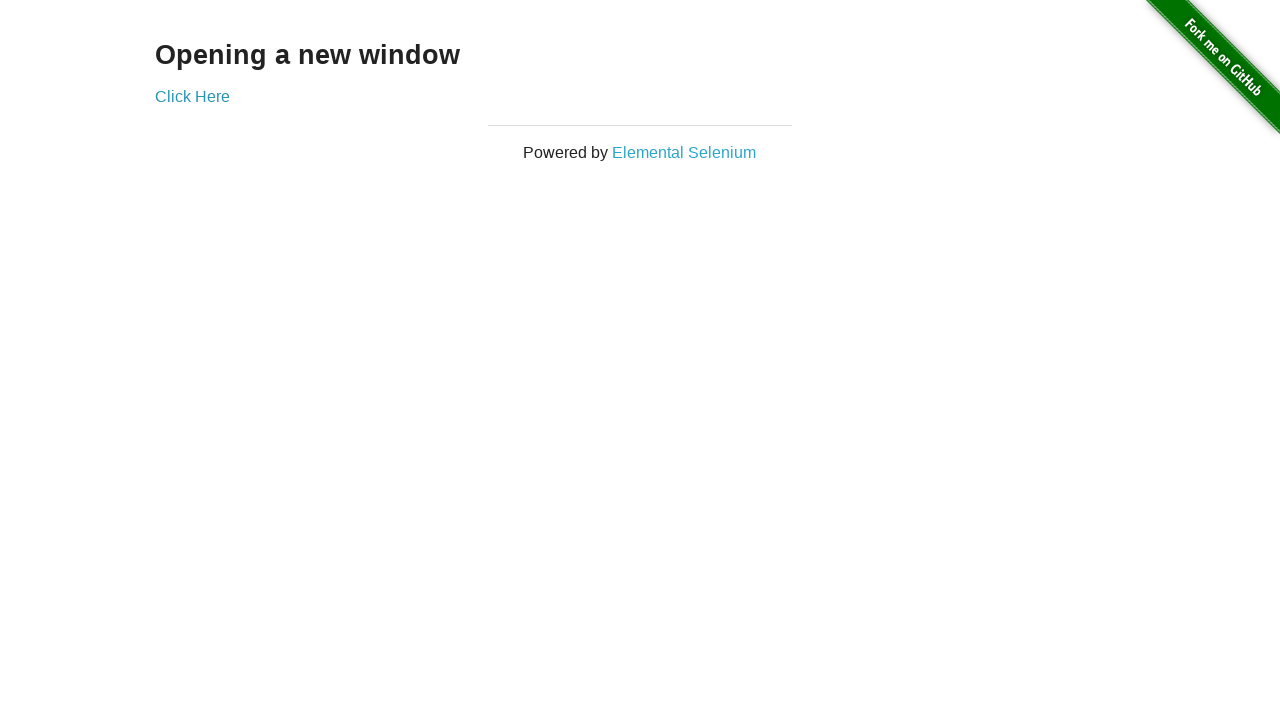

Waited for new page to fully load
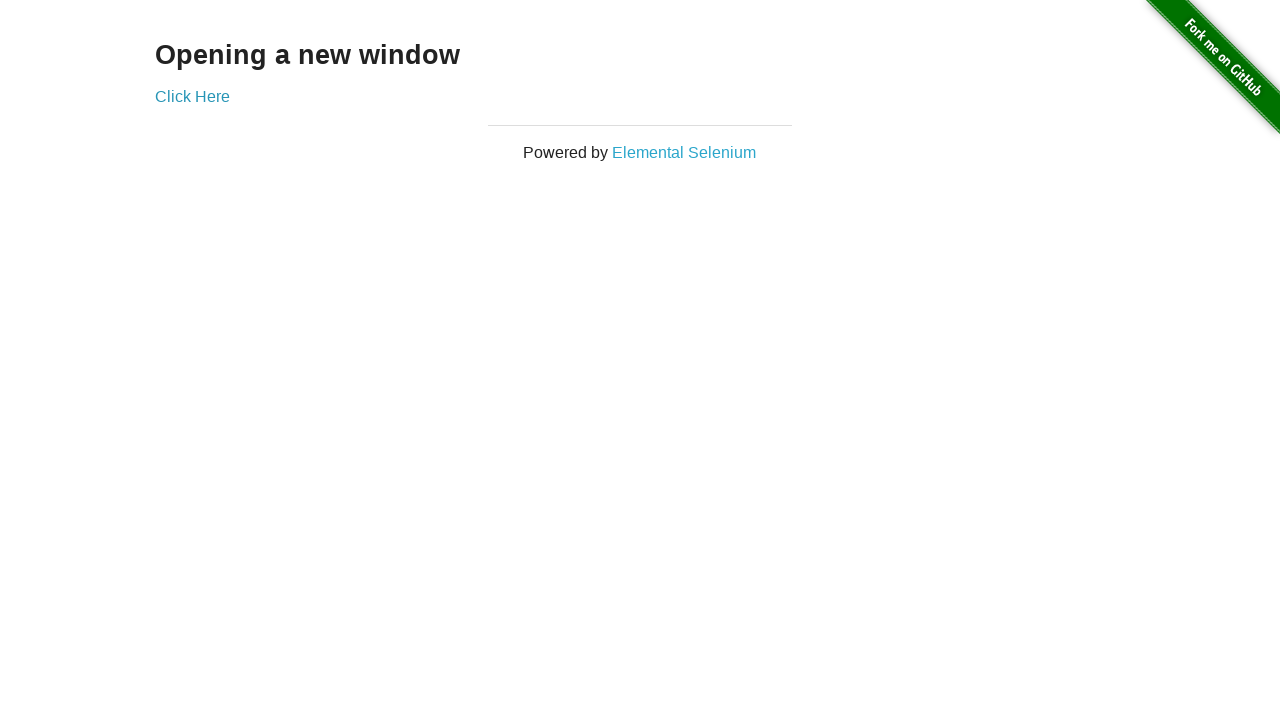

Verified new window title is 'New Window'
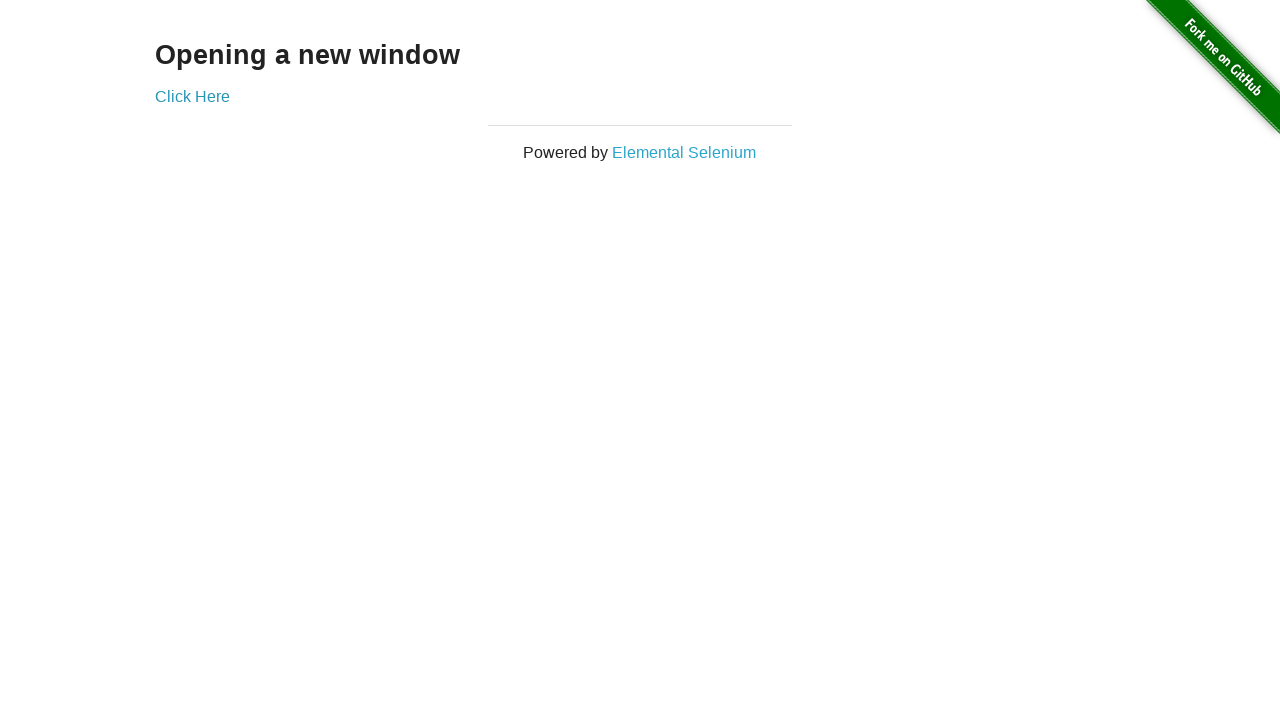

Located heading element in new window
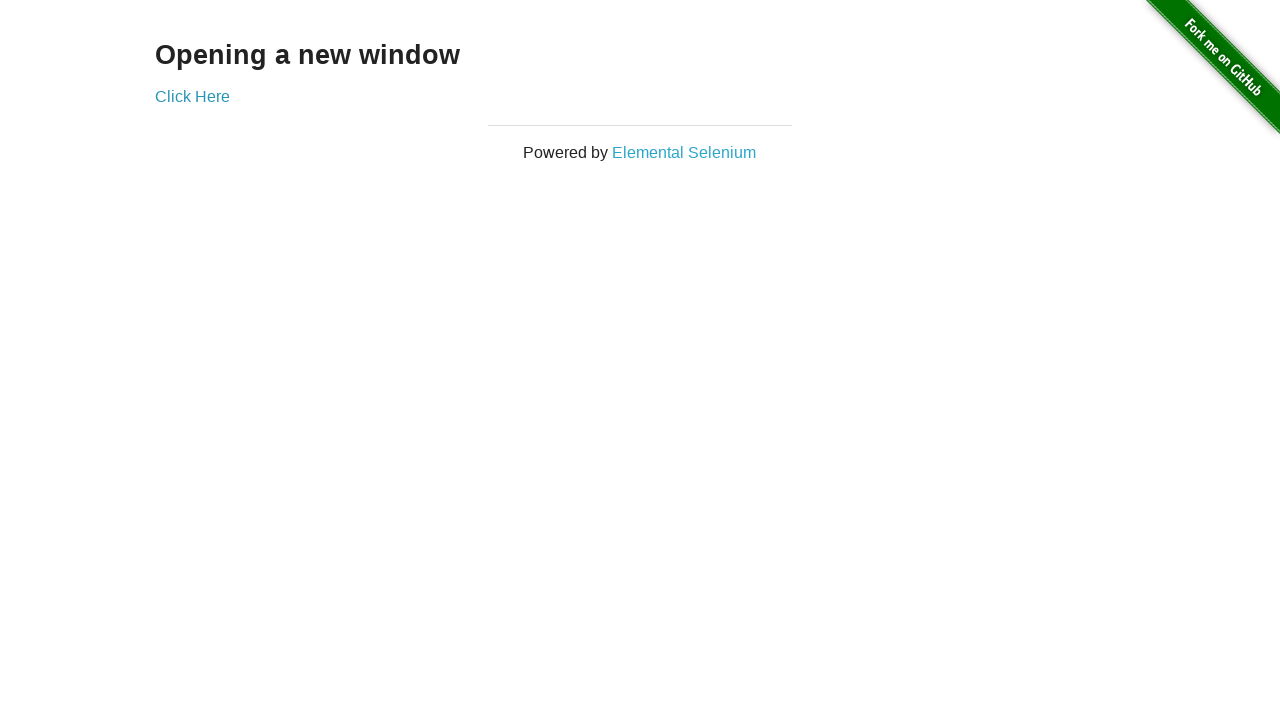

Verified heading text in new window is 'New Window'
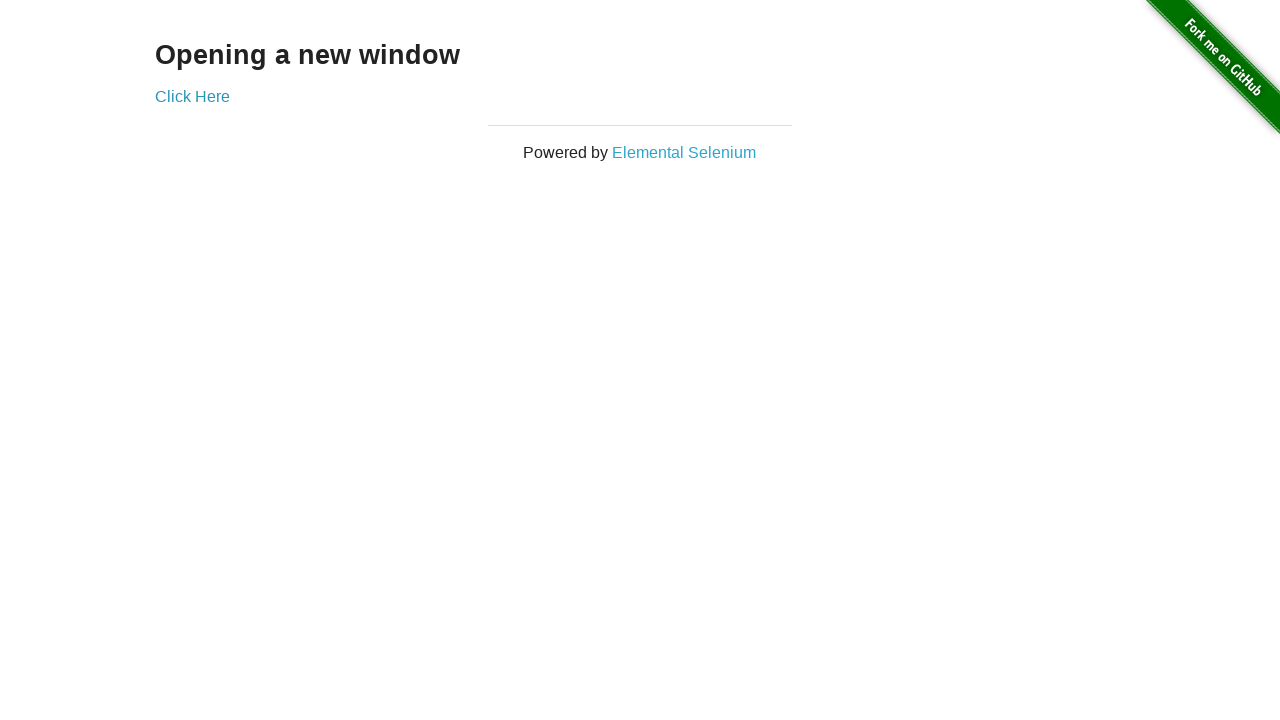

Verified original page title is still 'The Internet' after switching back
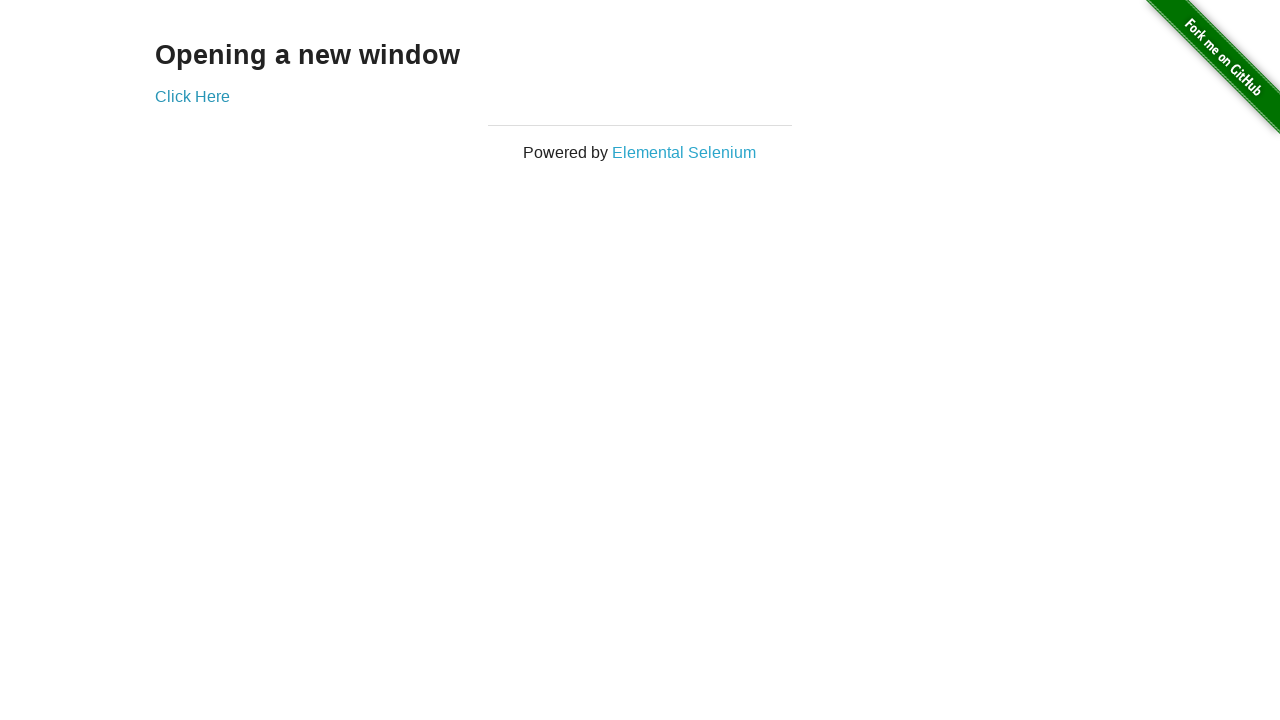

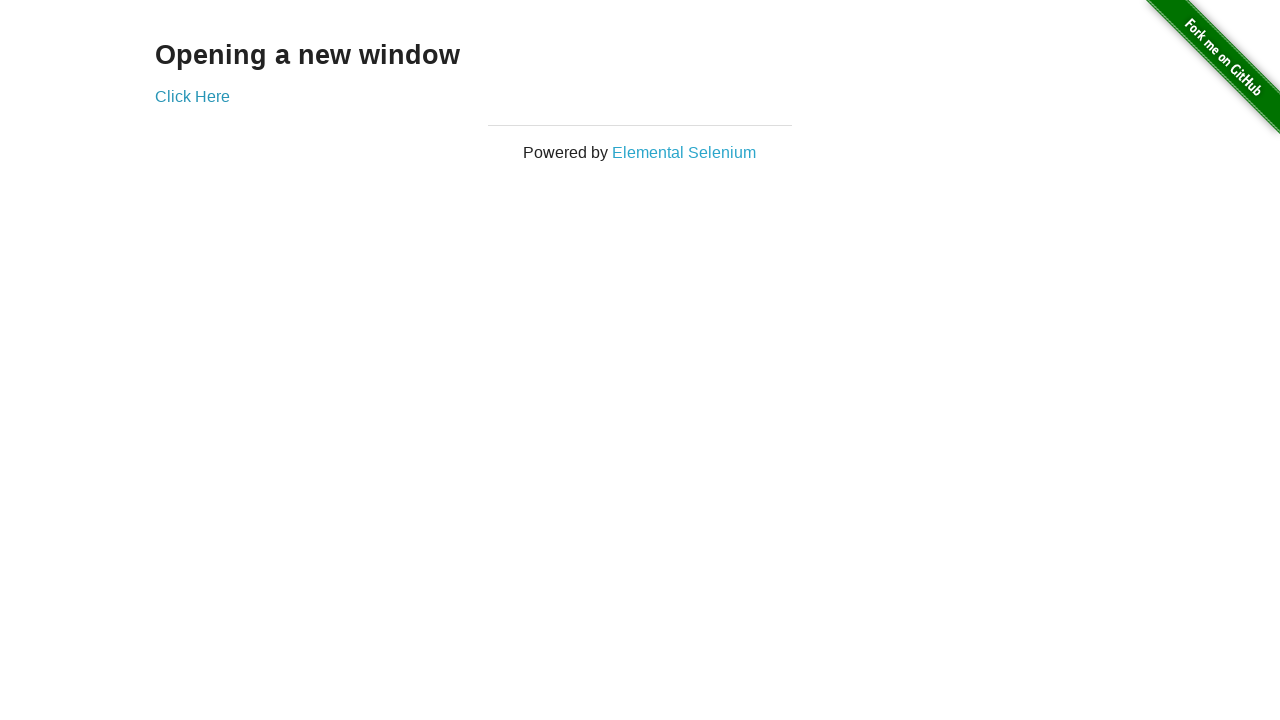